Navigates to Tesla's homepage and verifies that the page title matches the expected title

Starting URL: https://www.tesla.com

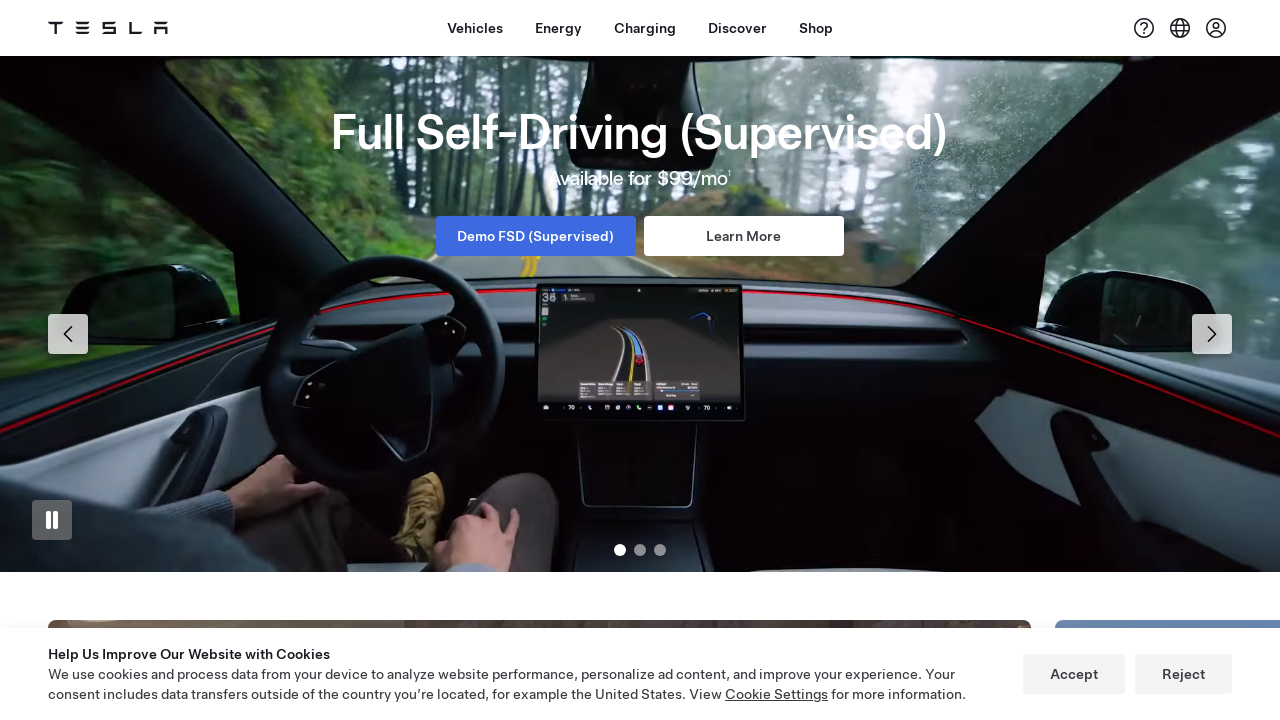

Retrieved page title from Tesla homepage
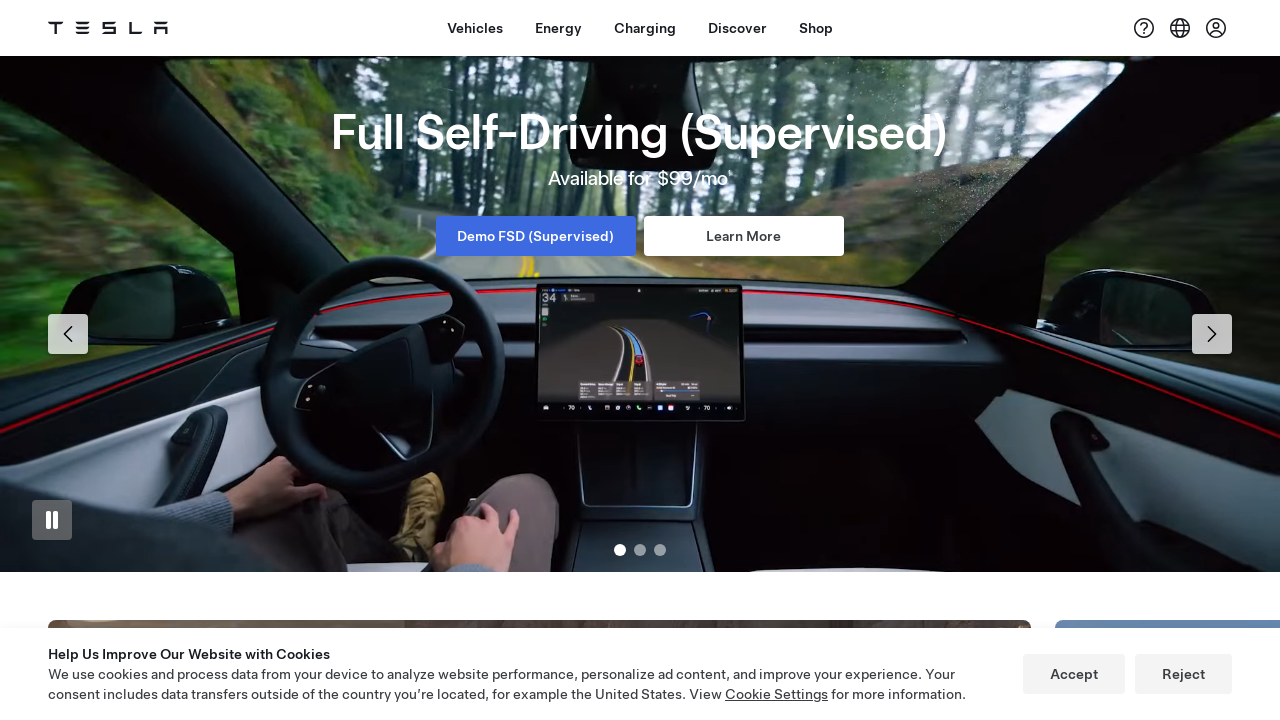

Verified page title matches expected value: 'Electric Cars, Solar & Clean Energy | Tesla'
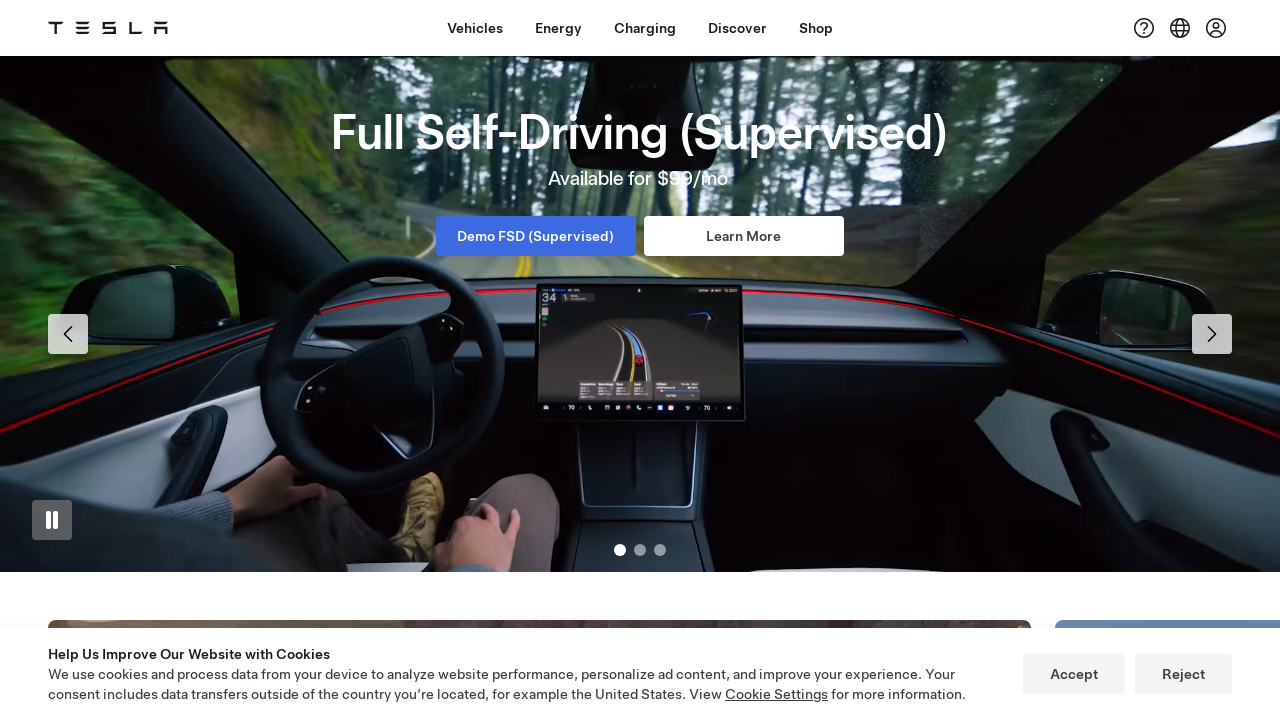

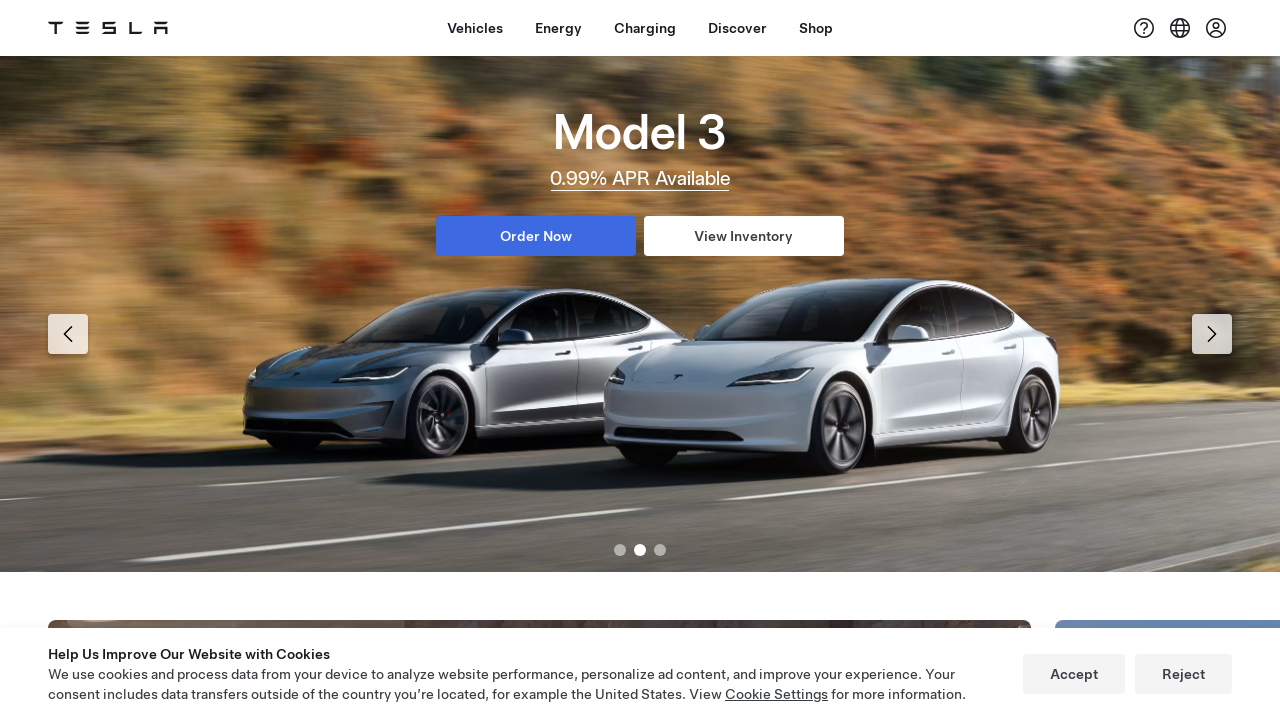